Tests mouse actions including click and hold on one element and double-click on another element

Starting URL: https://automationtesting.co.uk/actions.html

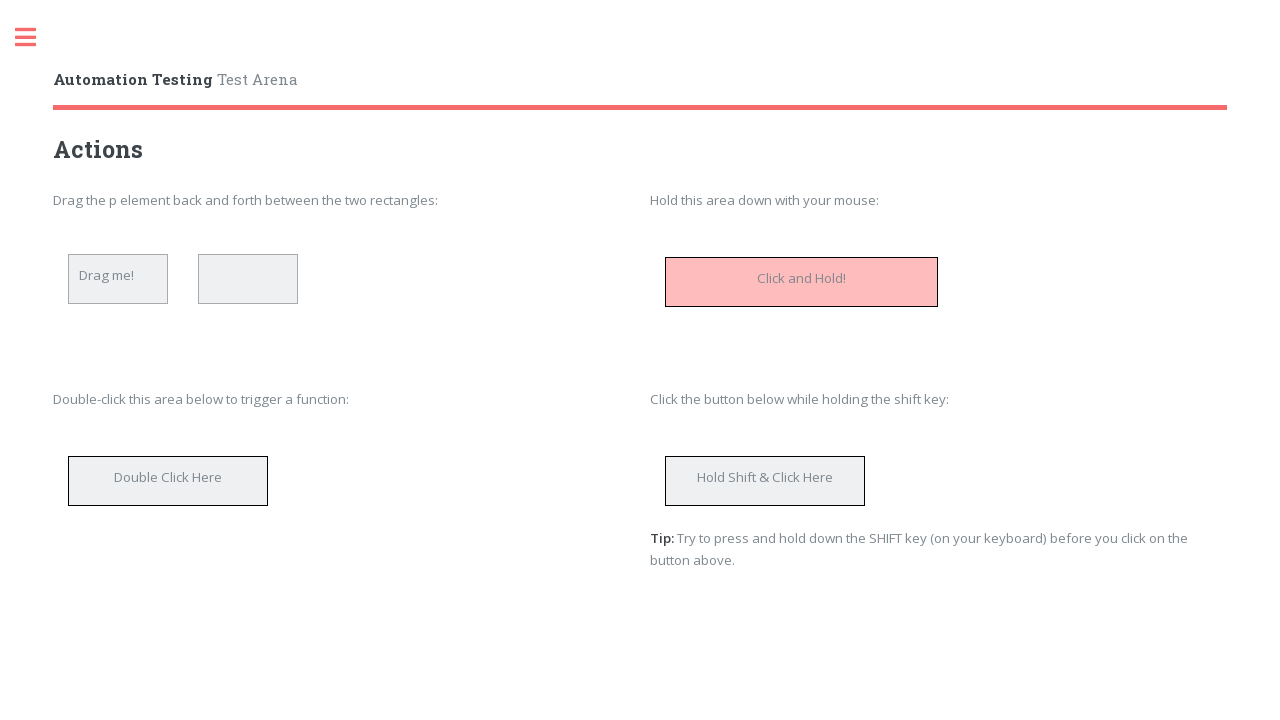

Located hold down element
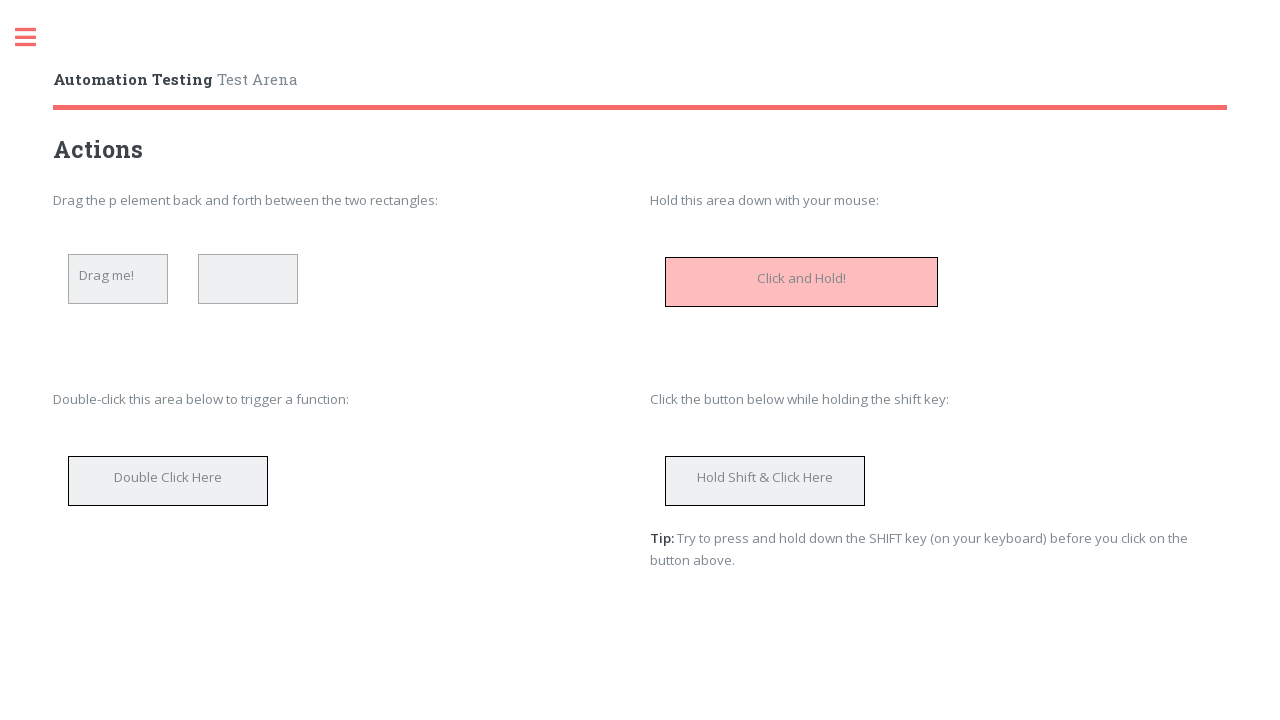

Retrieved bounding box of hold down element
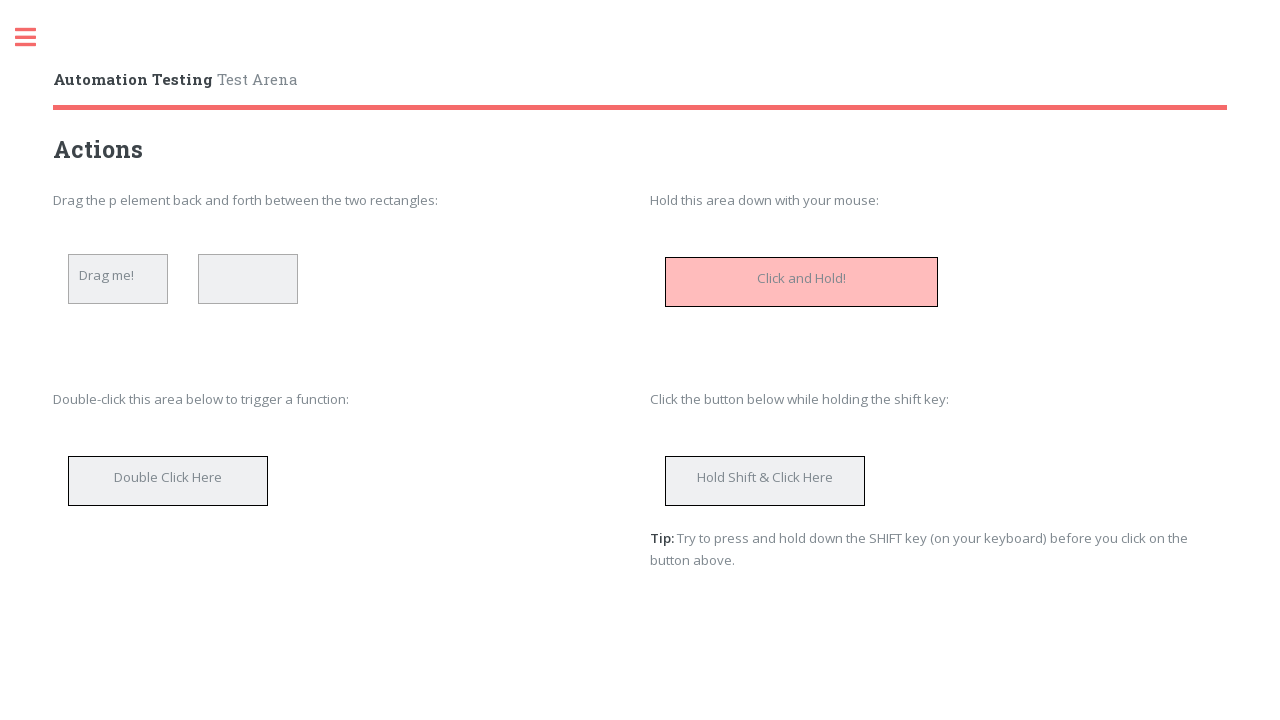

Moved mouse to center of hold down element at (802, 282)
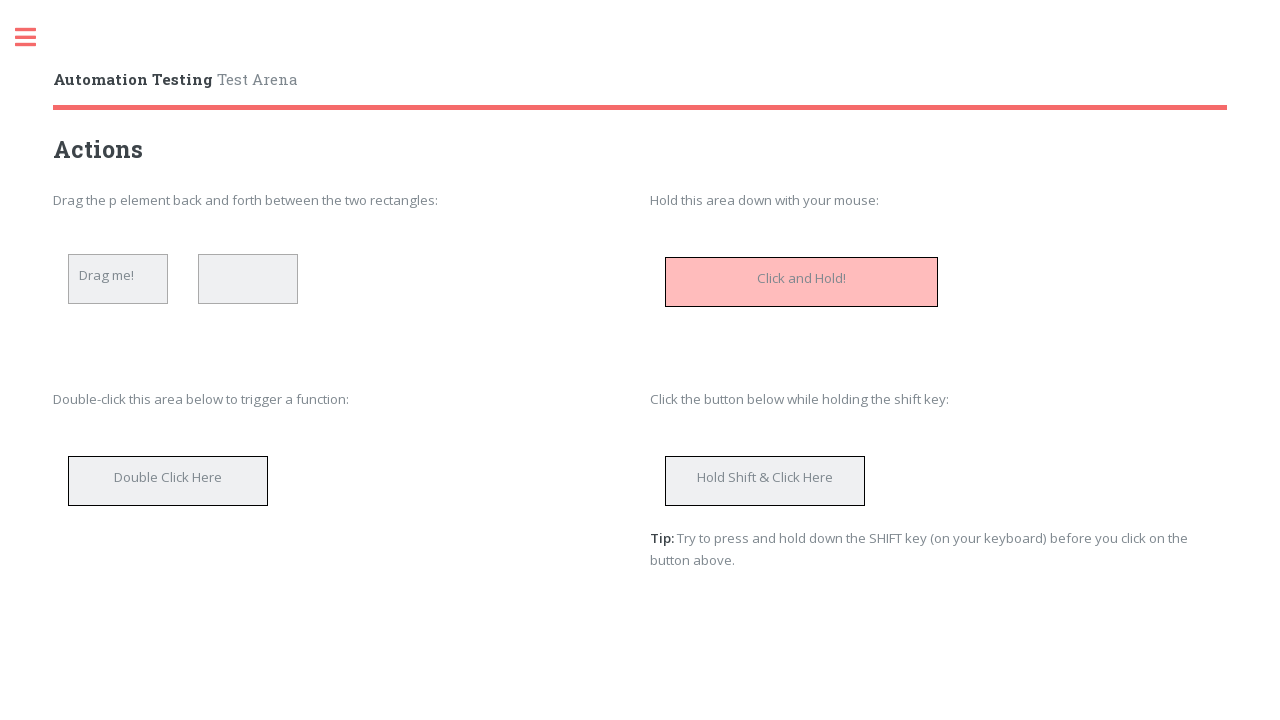

Pressed mouse button down on hold element at (802, 282)
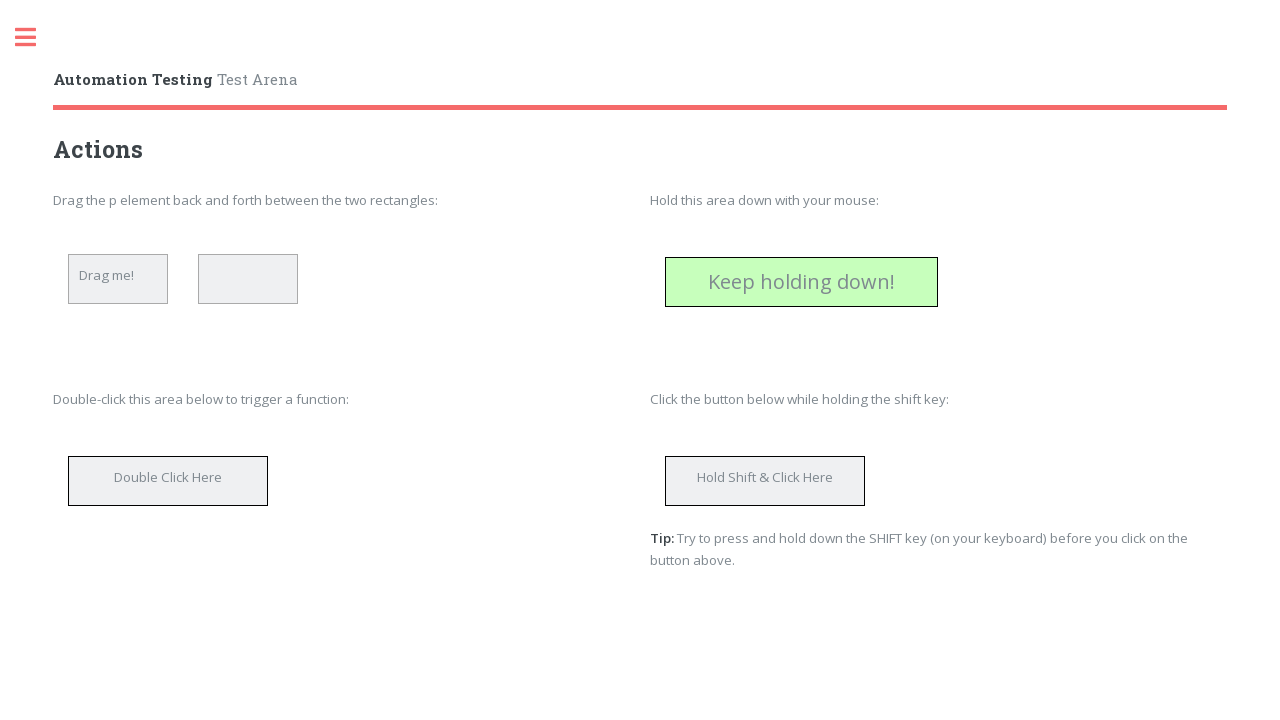

Waited 1 second while holding mouse button
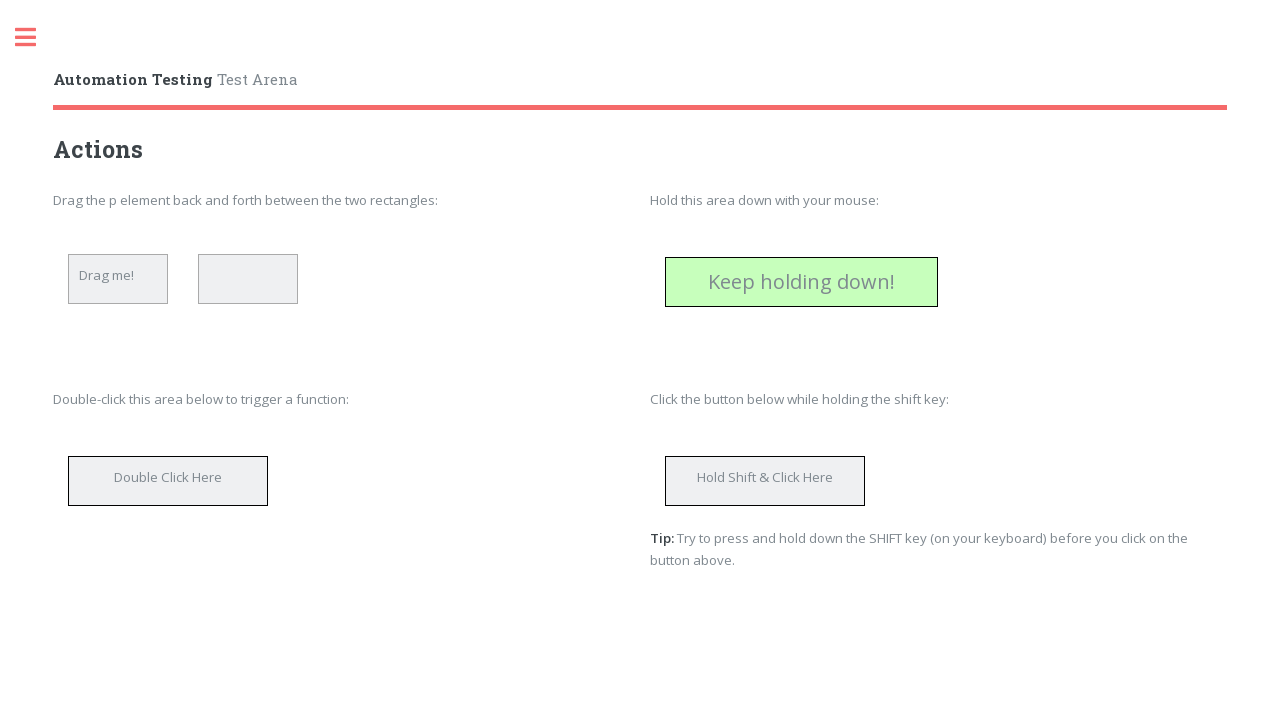

Released mouse button from hold element at (802, 282)
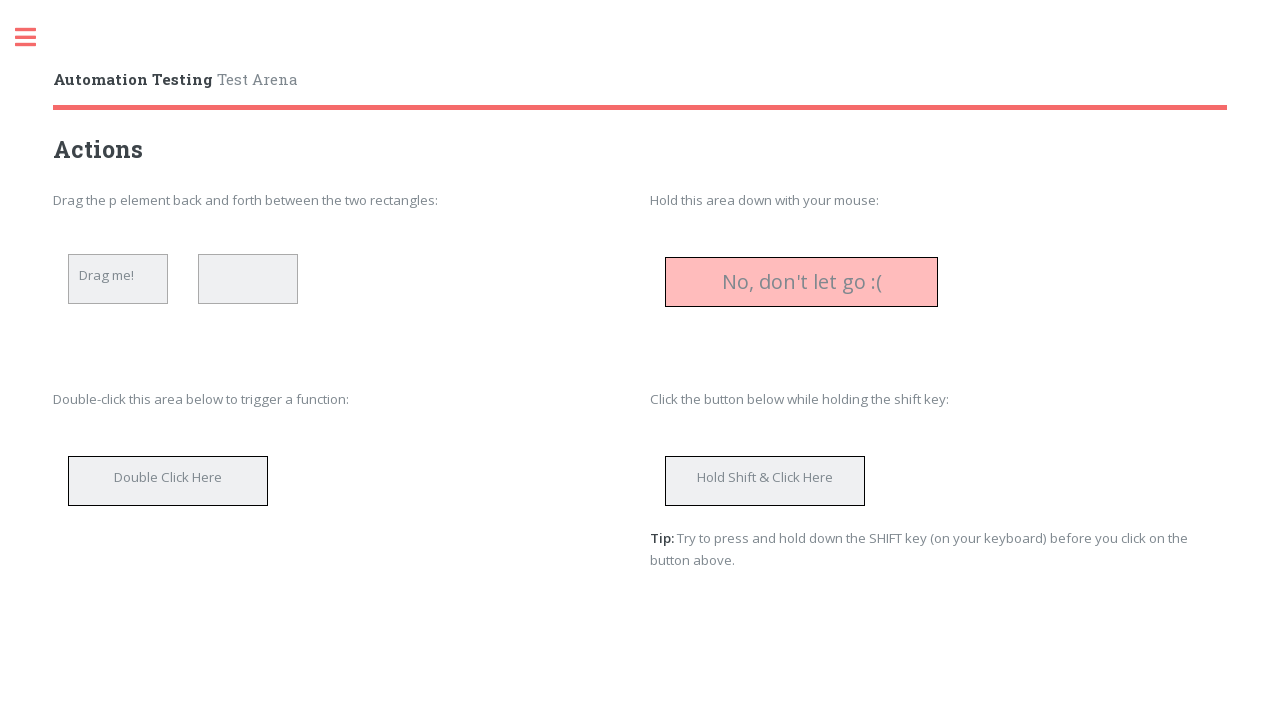

Double-clicked on double-click element at (168, 473) on #doubClickStartText
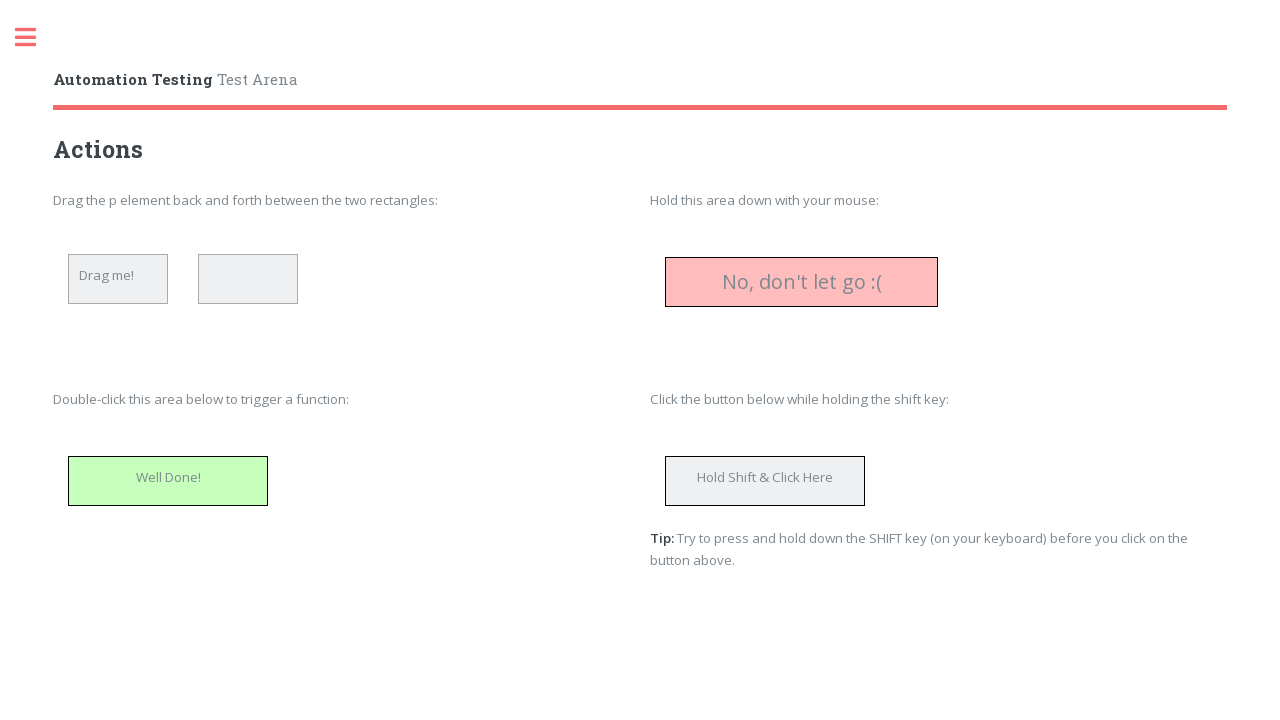

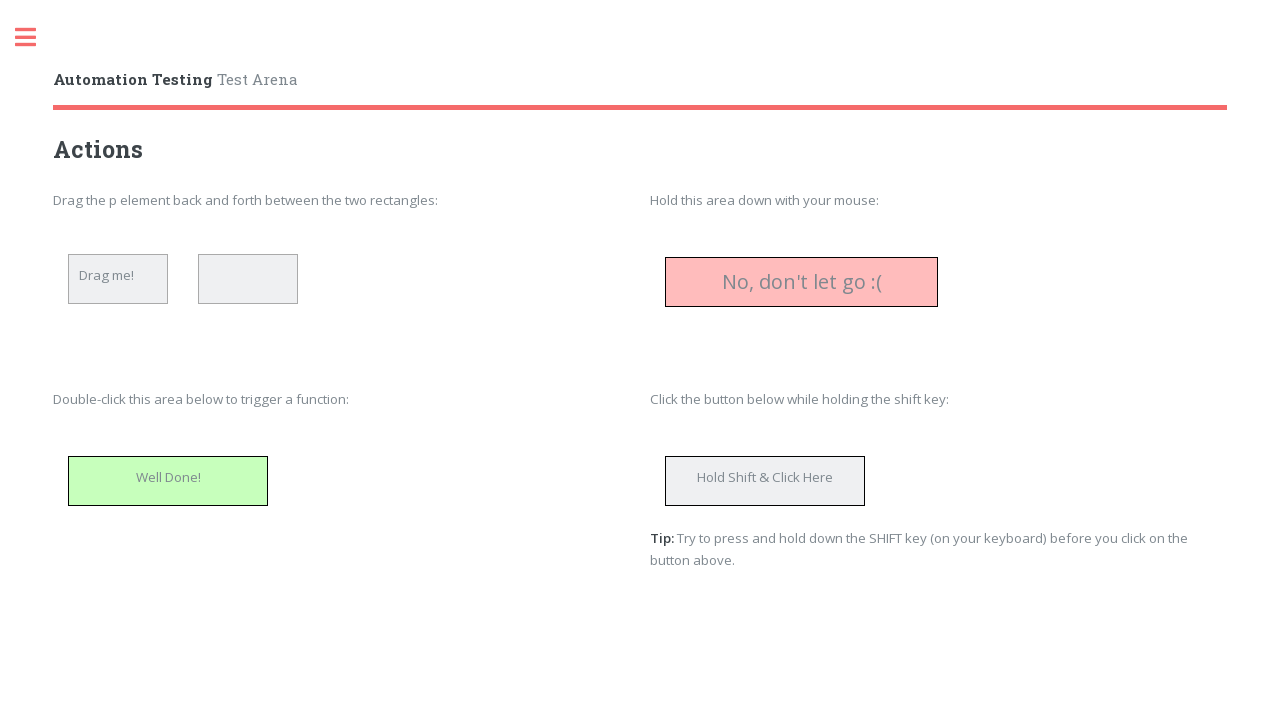